Tests dropdown handling by selecting multiple options from a multi-select dropdown using different selection methods (by index, value, and visible text), then deselecting an option

Starting URL: https://www.hyrtutorials.com/p/html-dropdown-elements-practice.html

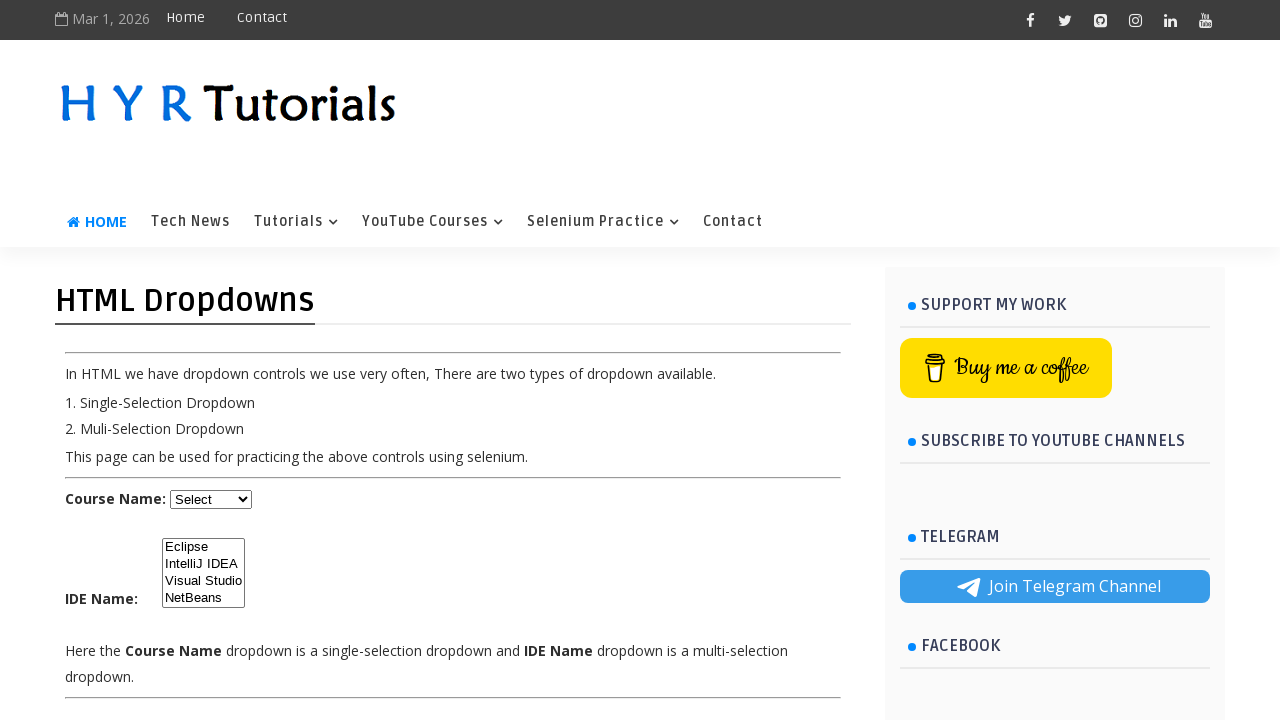

Waited for IDE dropdown to be visible
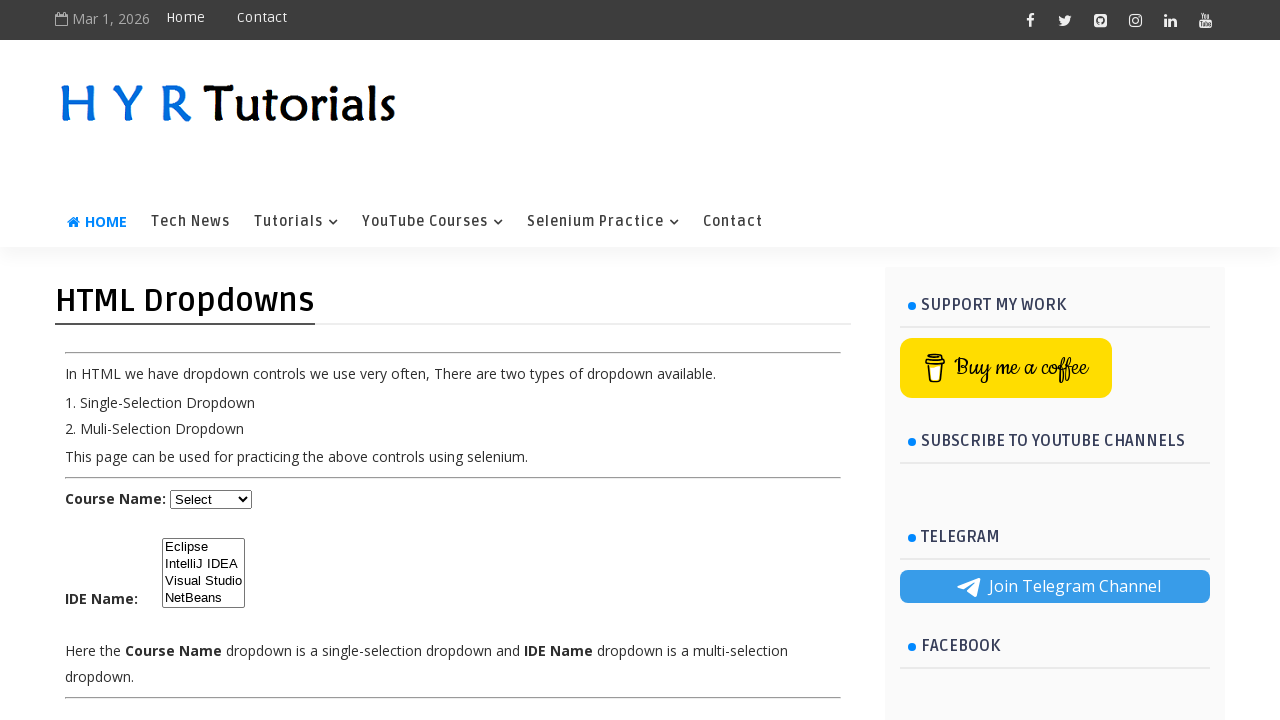

Selected 'Eclipse' by index (first option) on #ide
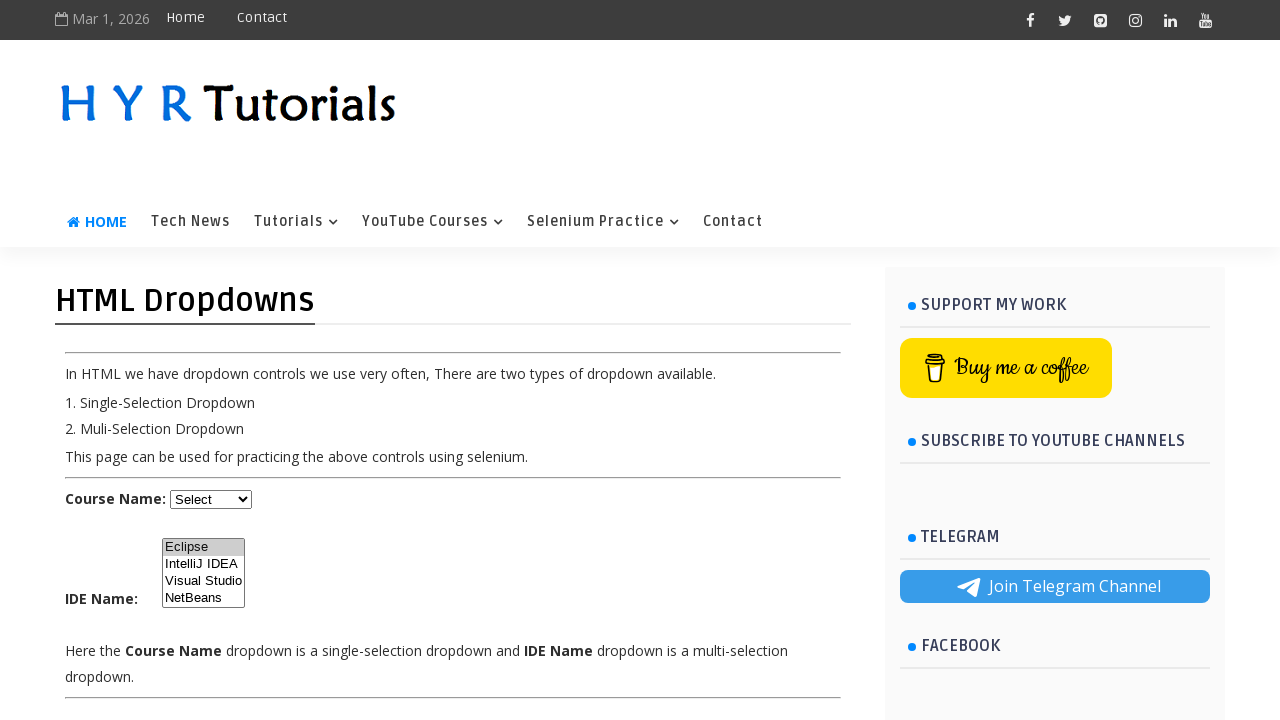

Selected 'IntelliJ IDEA' by value 'ij' on #ide
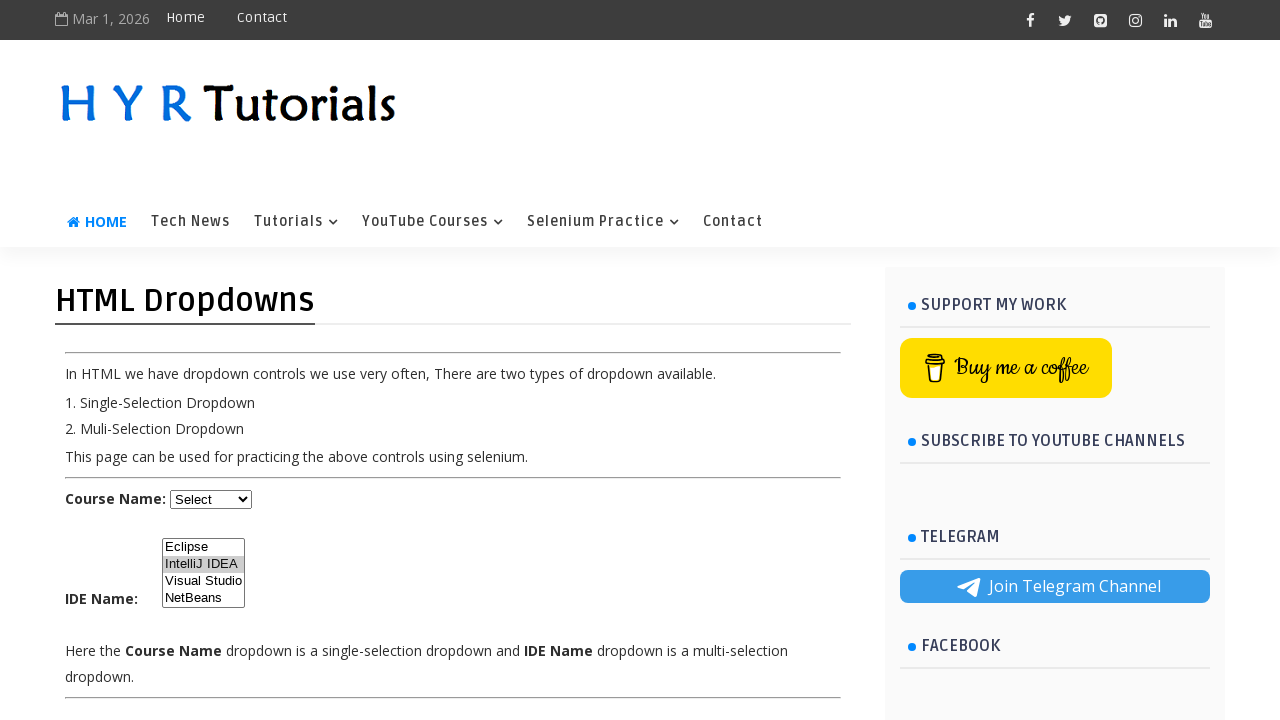

Selected 'NetBeans' by visible text label on #ide
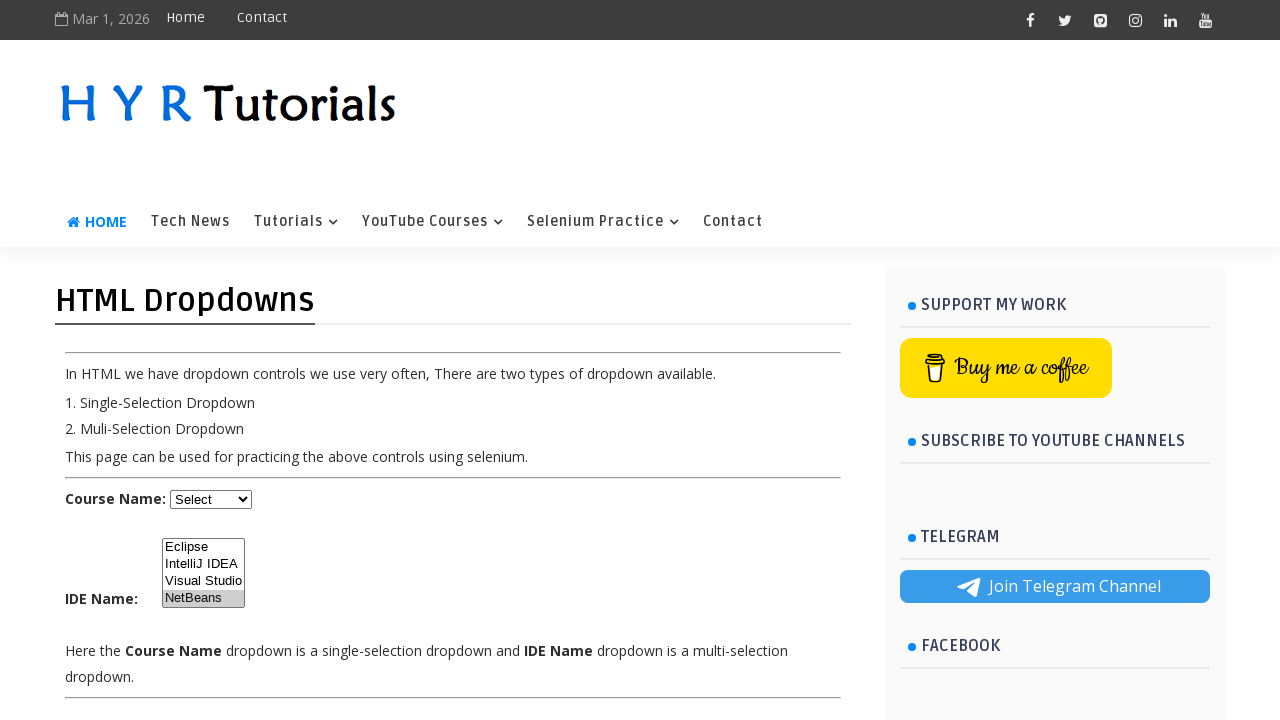

Deselected 'IntelliJ IDEA' and set final selection to 'Eclipse' and 'NetBeans' on #ide
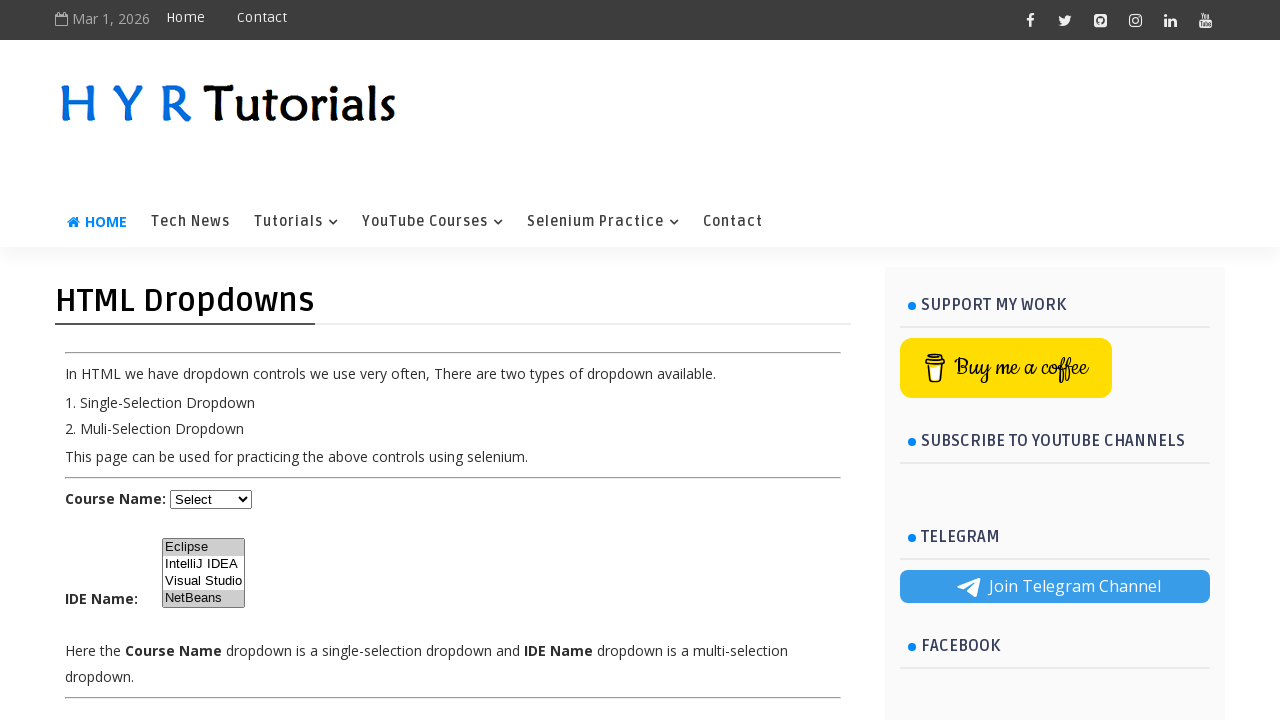

Located all checked options in the dropdown
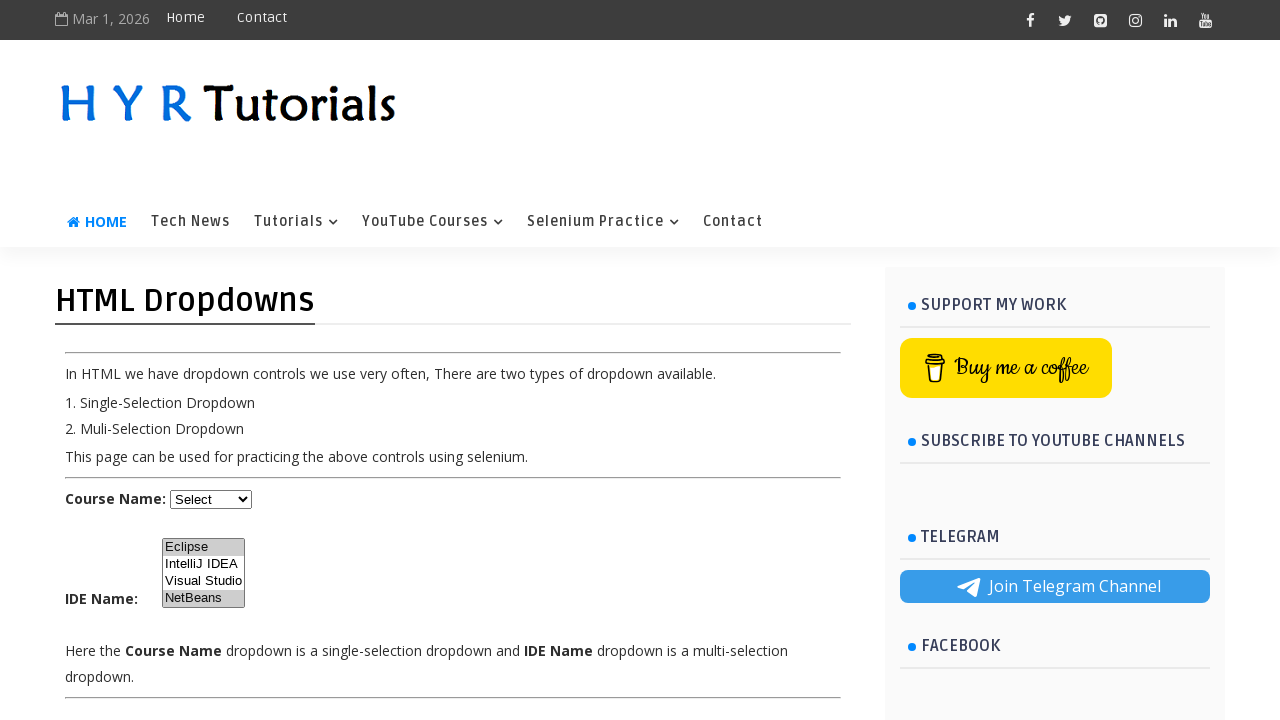

Waited for the first checked option to be available
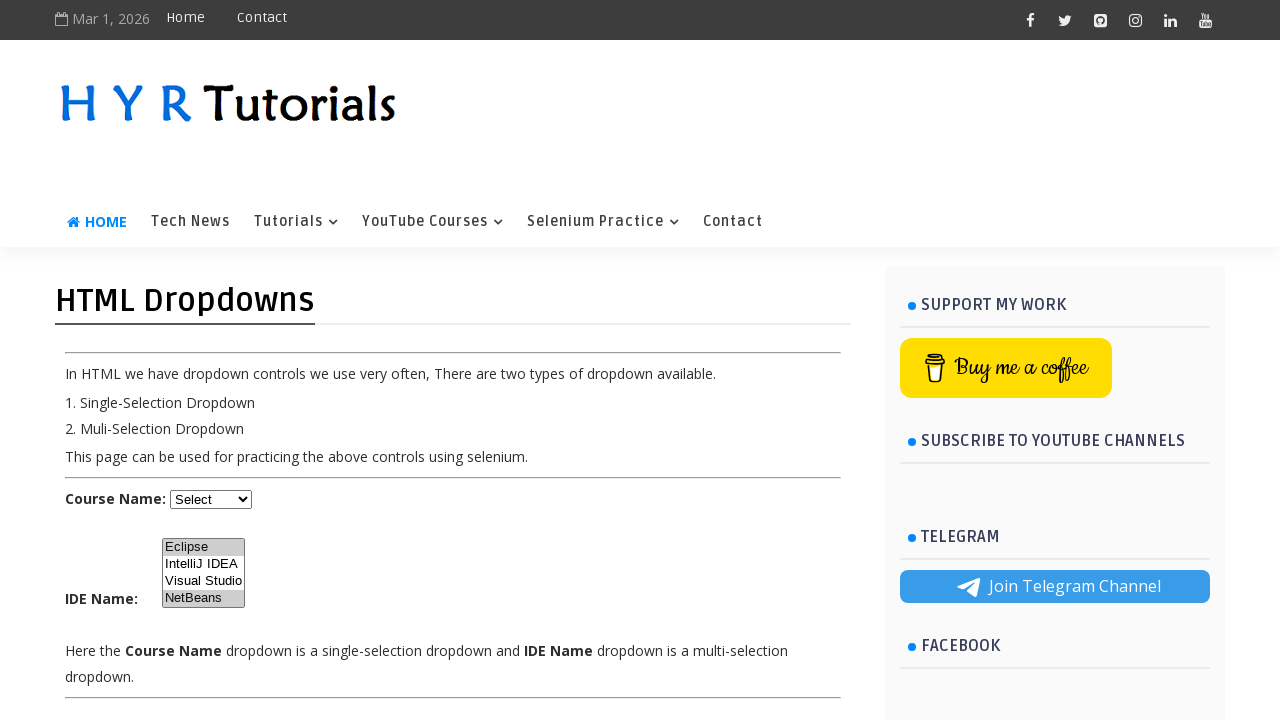

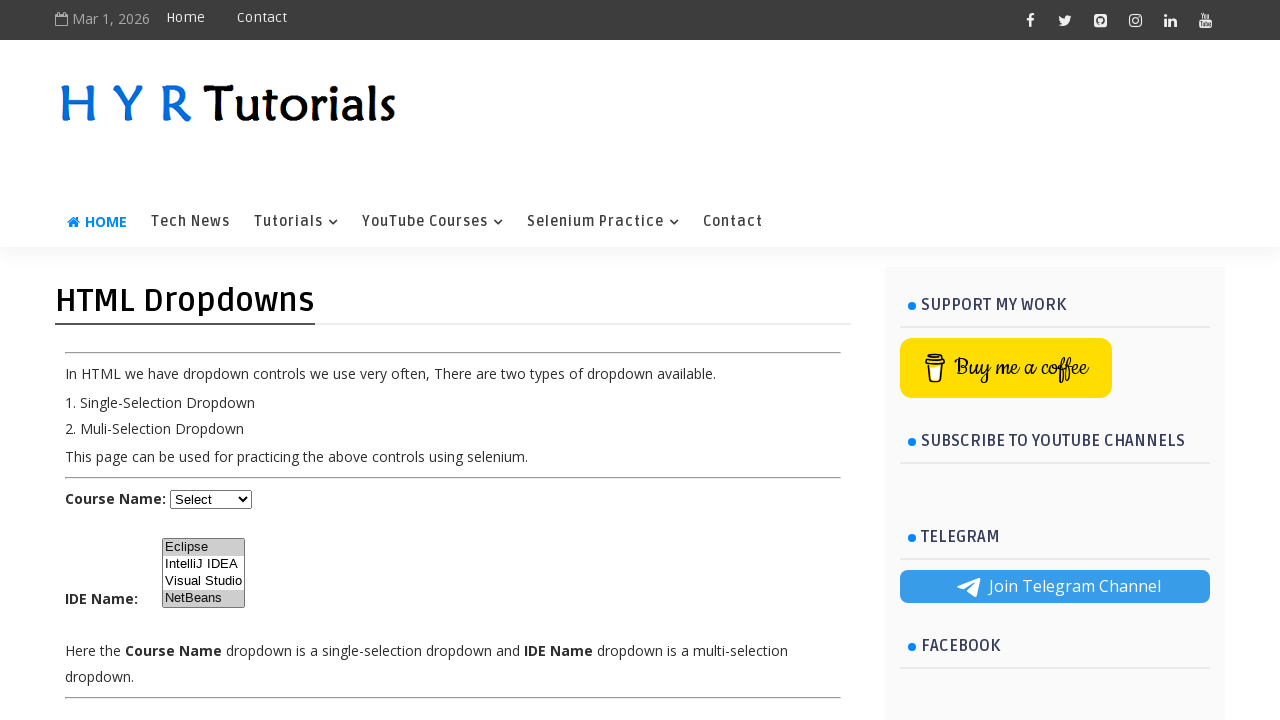